Tests a dynamic button sequence where clicking each button reveals the next one. Clicks Start, then One, Two, and Three buttons in sequence, waiting for each to appear, and verifies the final success message.

Starting URL: https://testpages.herokuapp.com/styled/dynamic-buttons-simple.html

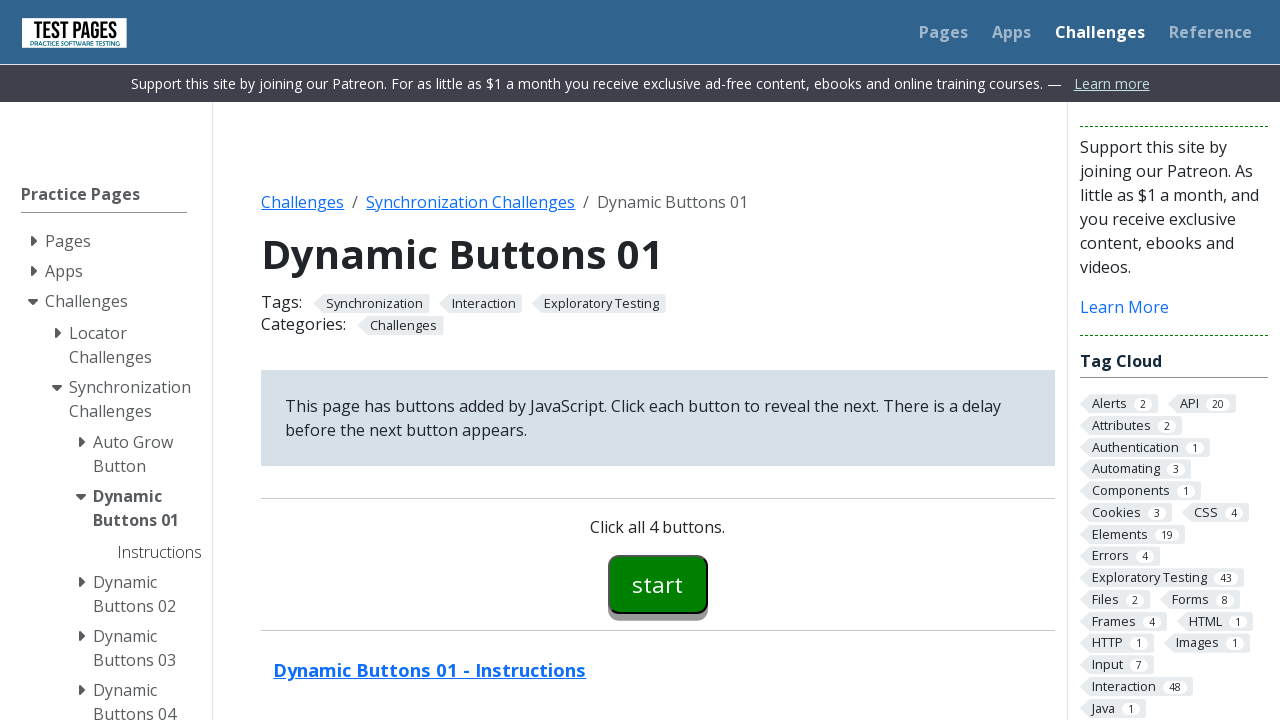

Clicked Start button to begin the sequence at (658, 584) on #button00
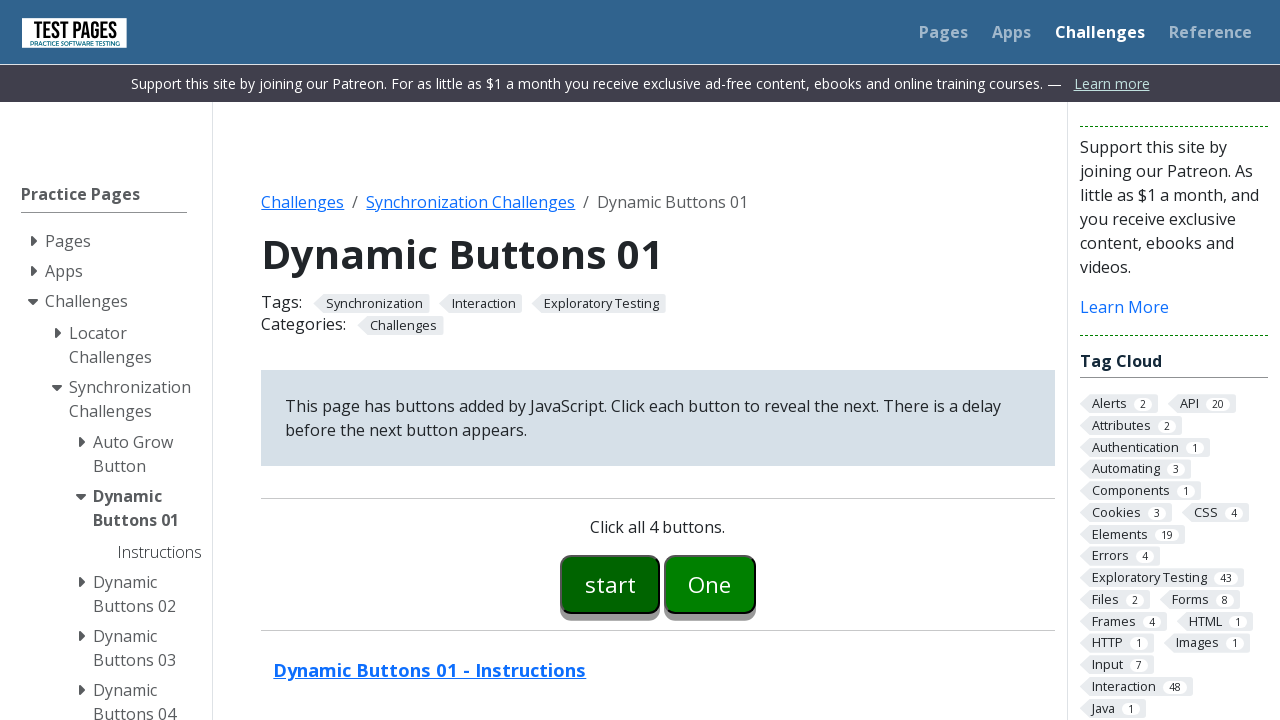

Clicked button One at (710, 584) on #button01
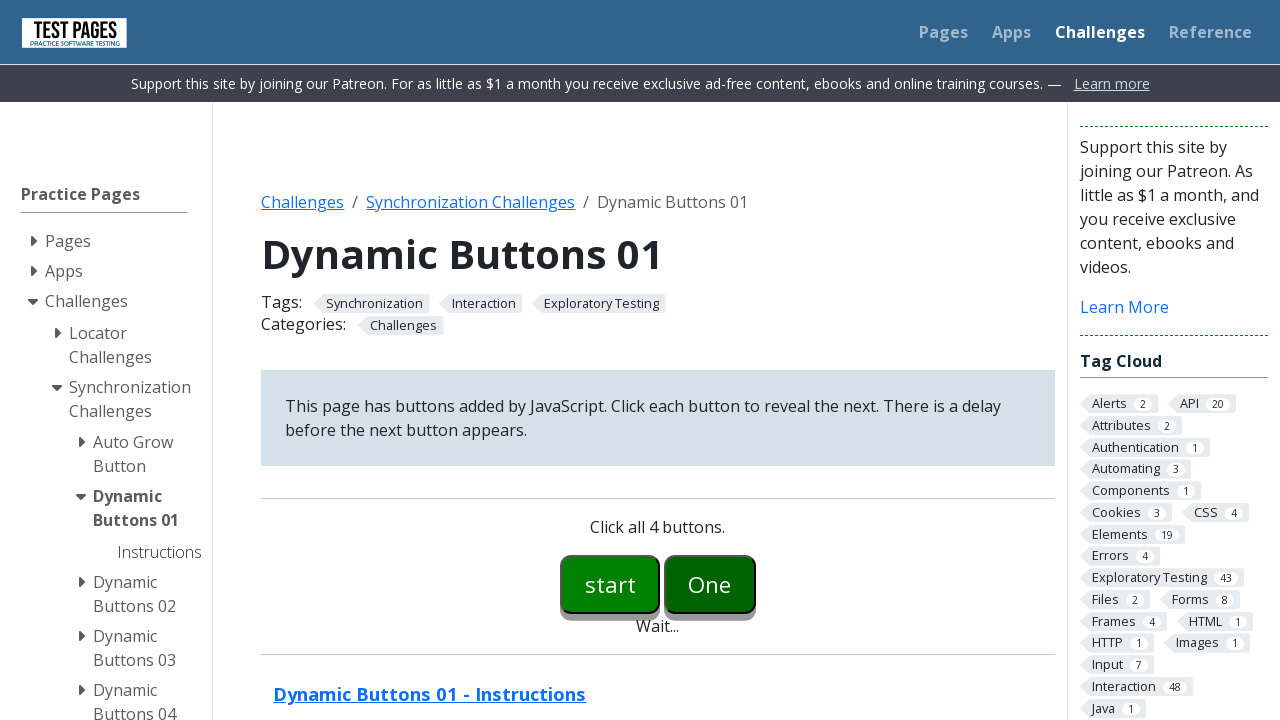

Waited for button Two to appear
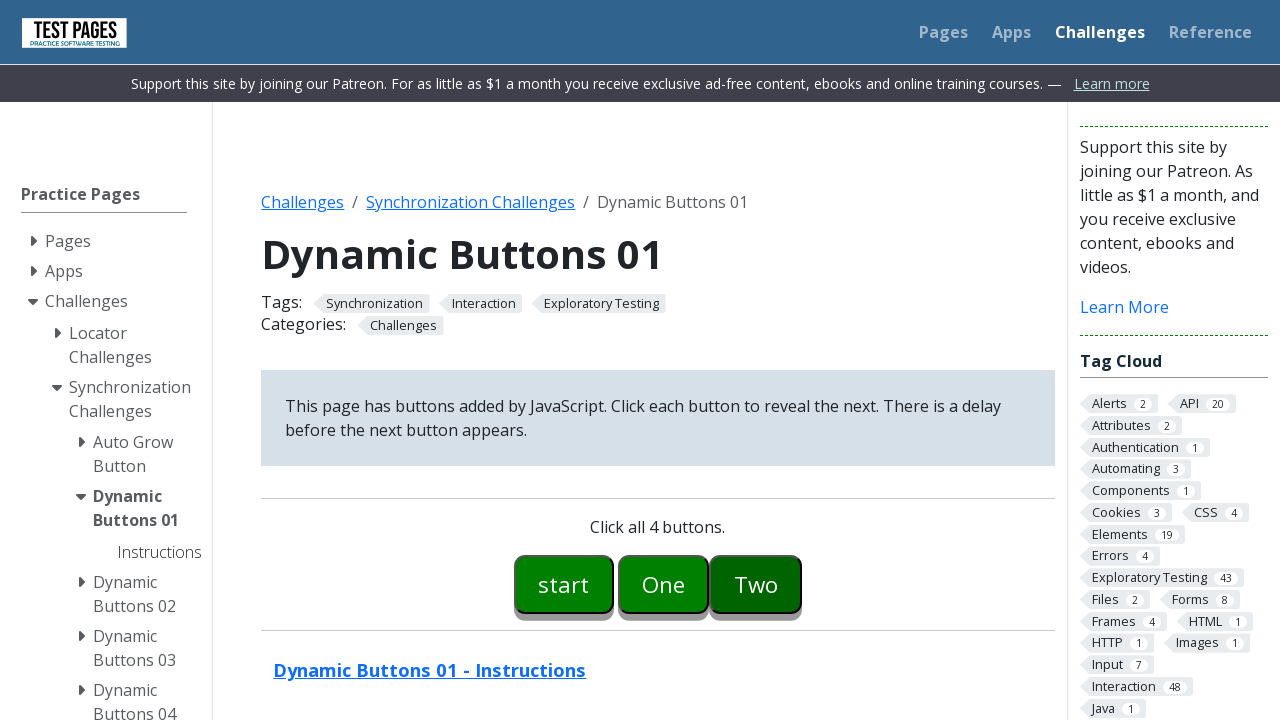

Clicked button Two at (756, 584) on #button02
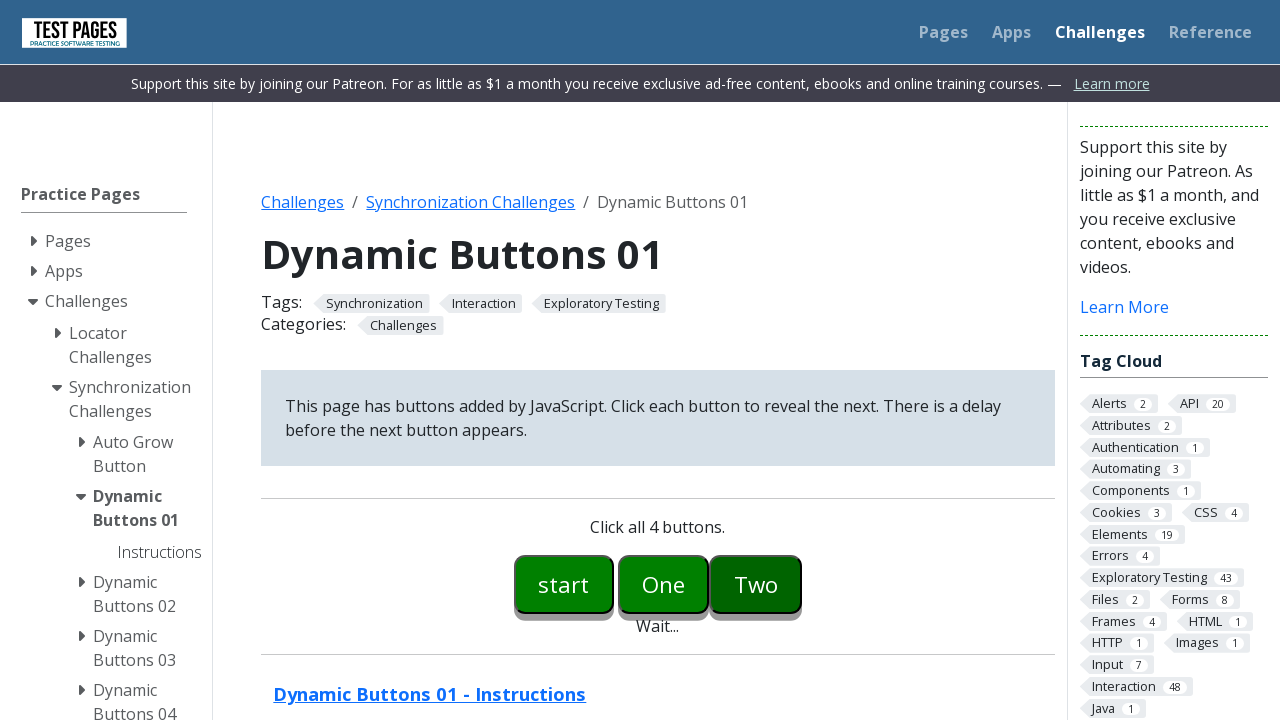

Waited for button Three to appear
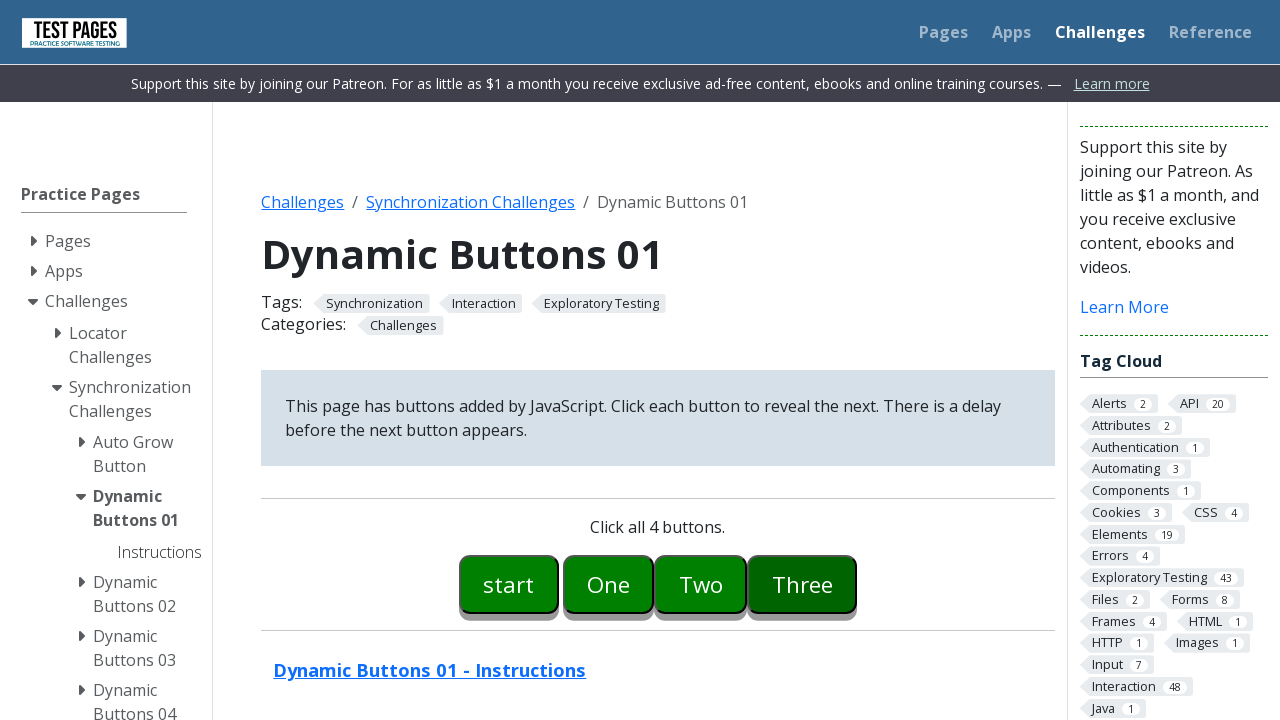

Clicked button Three at (802, 584) on #button03
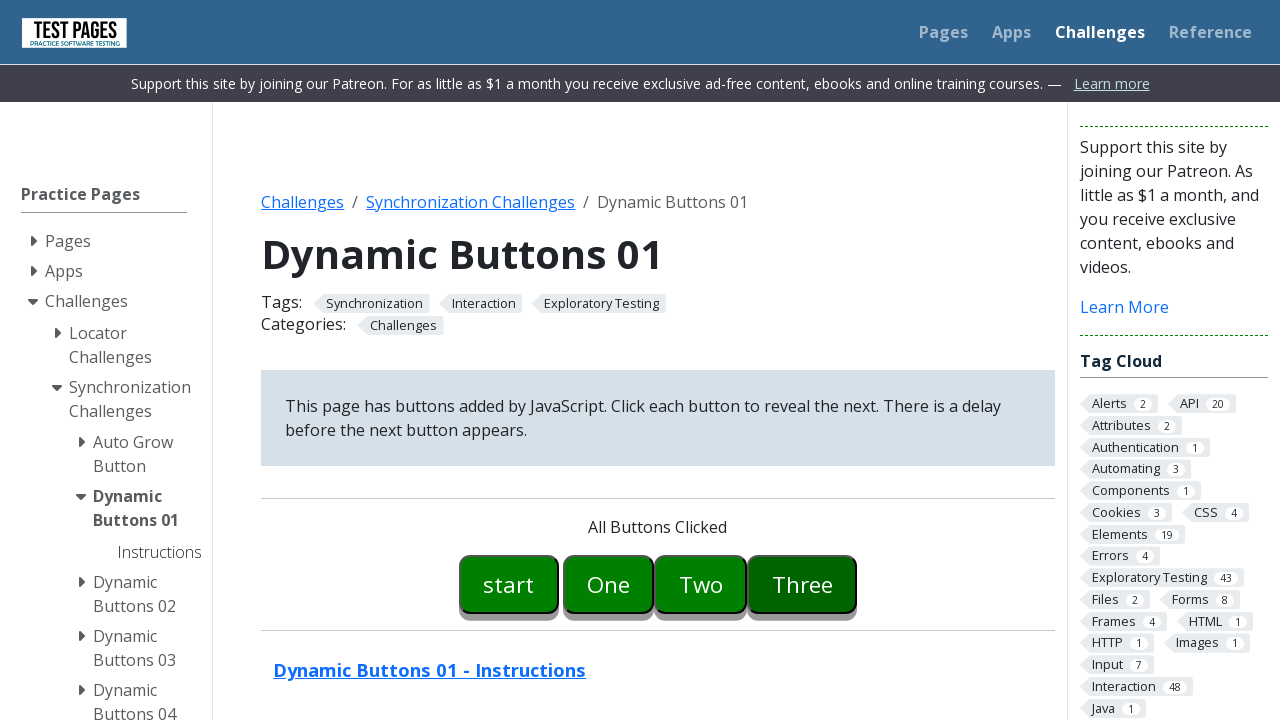

Located the success message element
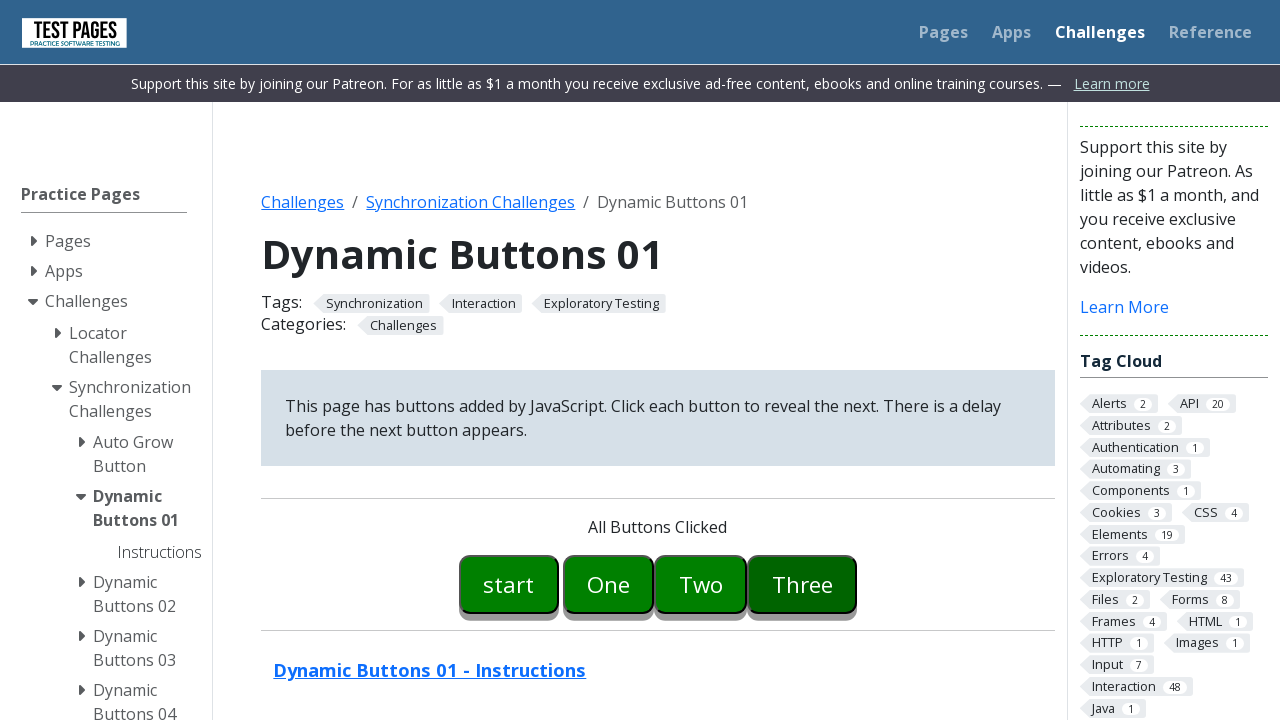

Waited for success message to appear
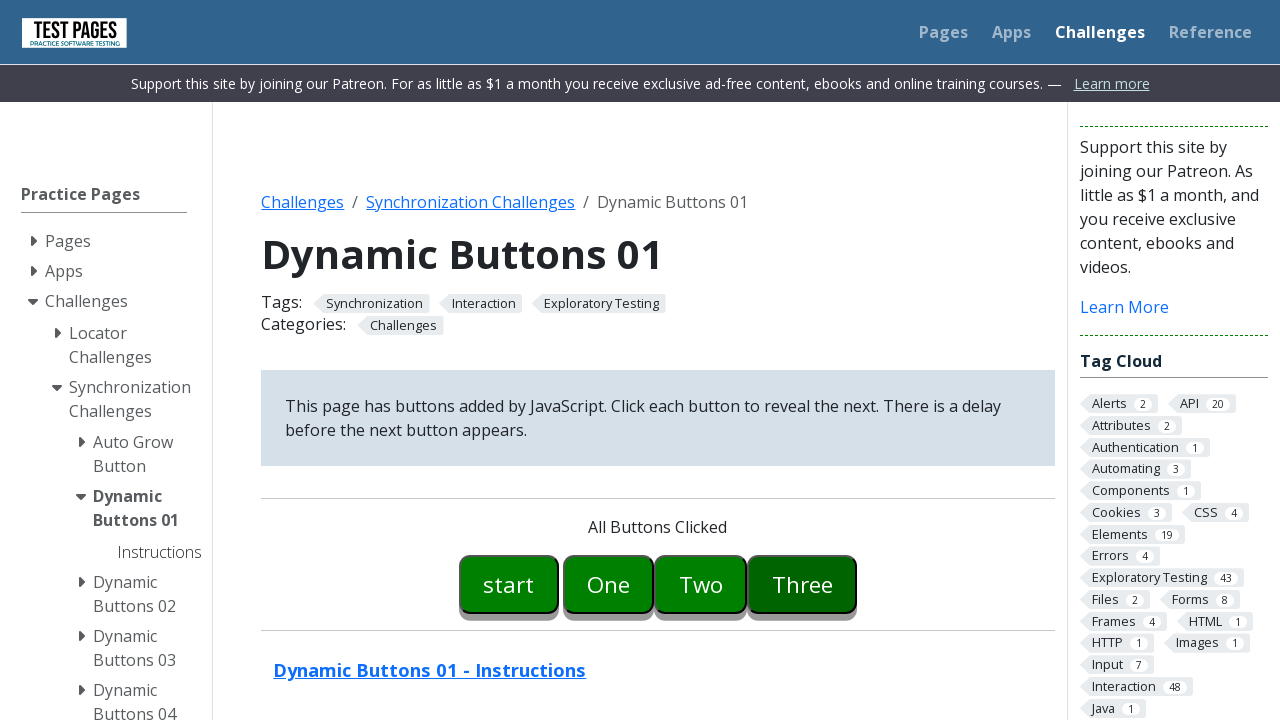

Verified success message displays 'all buttons clicked'
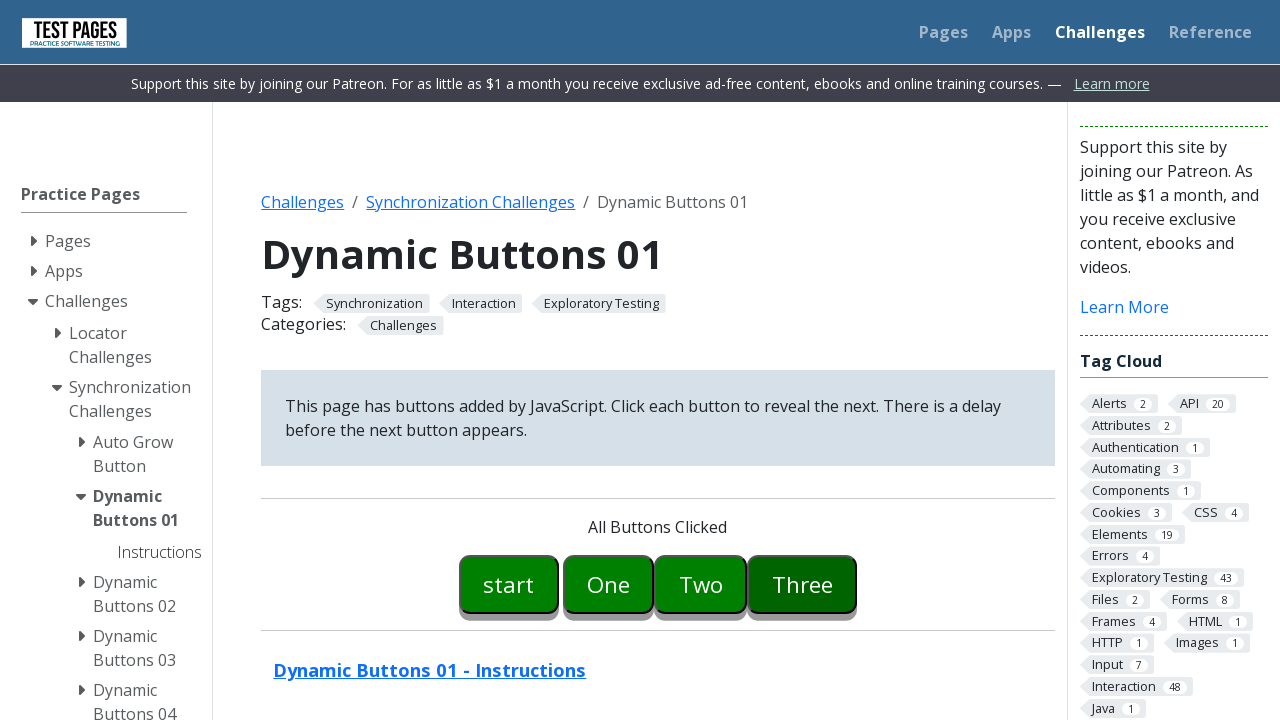

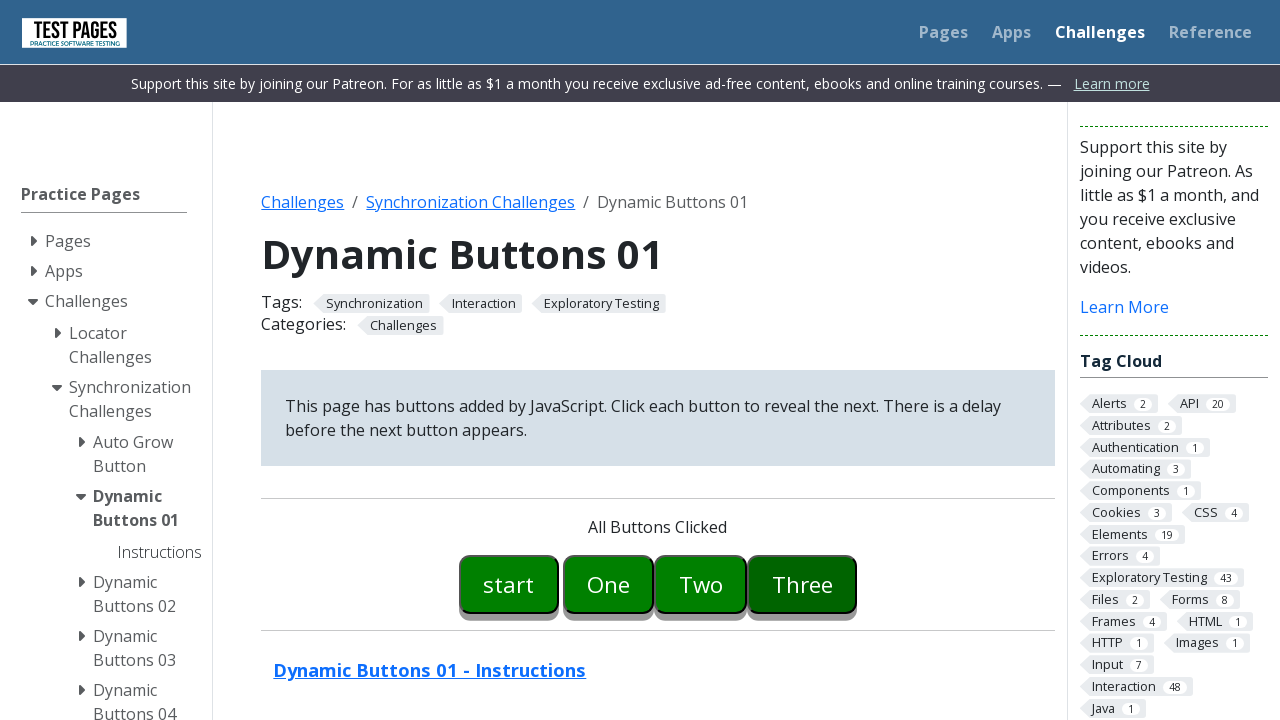